Tests table sorting using semantic class selectors on the second table by clicking the 'Dues' column header

Starting URL: http://the-internet.herokuapp.com/tables

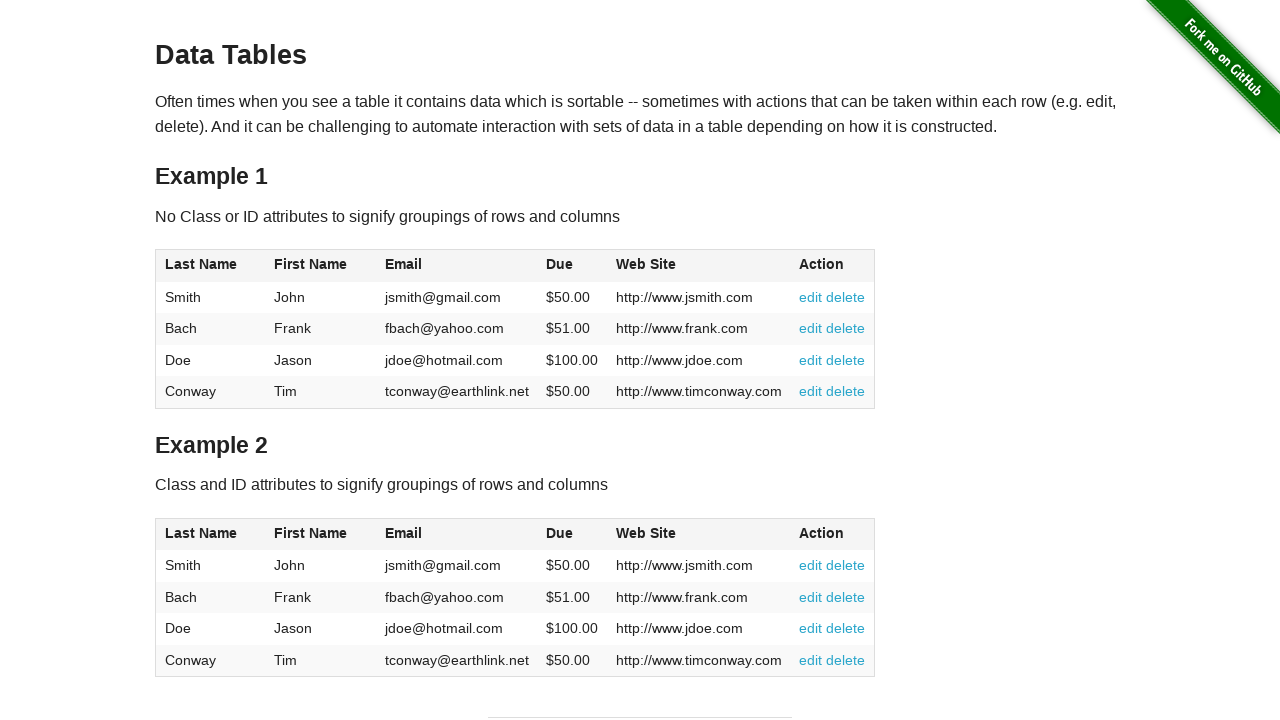

Navigated to the-internet.herokuapp.com/tables
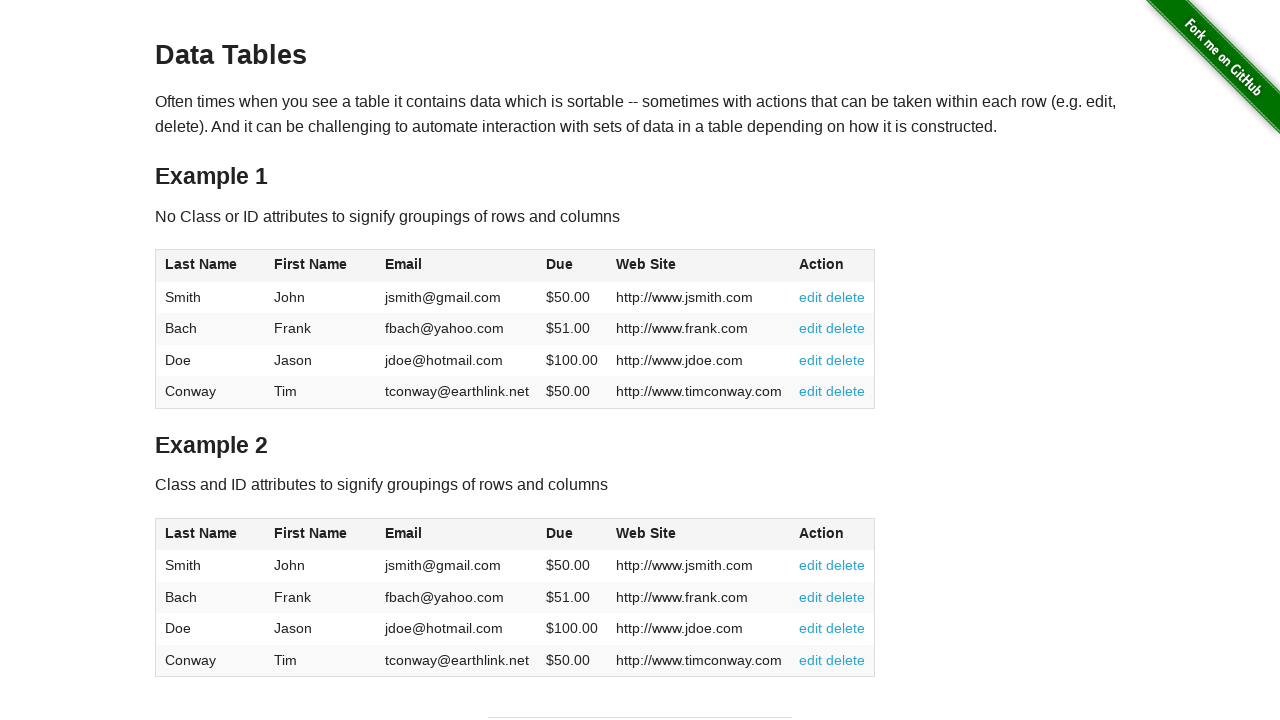

Clicked the Dues column header in the second table at (560, 533) on #table2 thead .dues
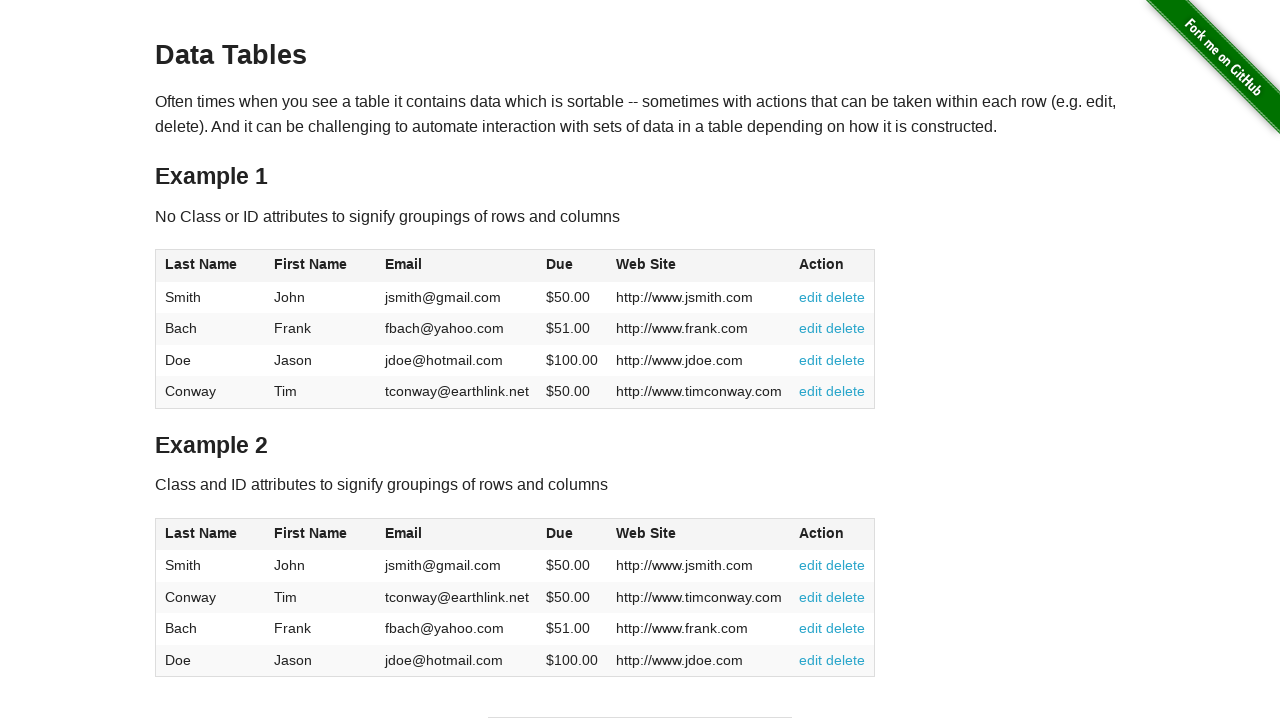

Confirmed table sorted - Dues column elements are present in the second table body
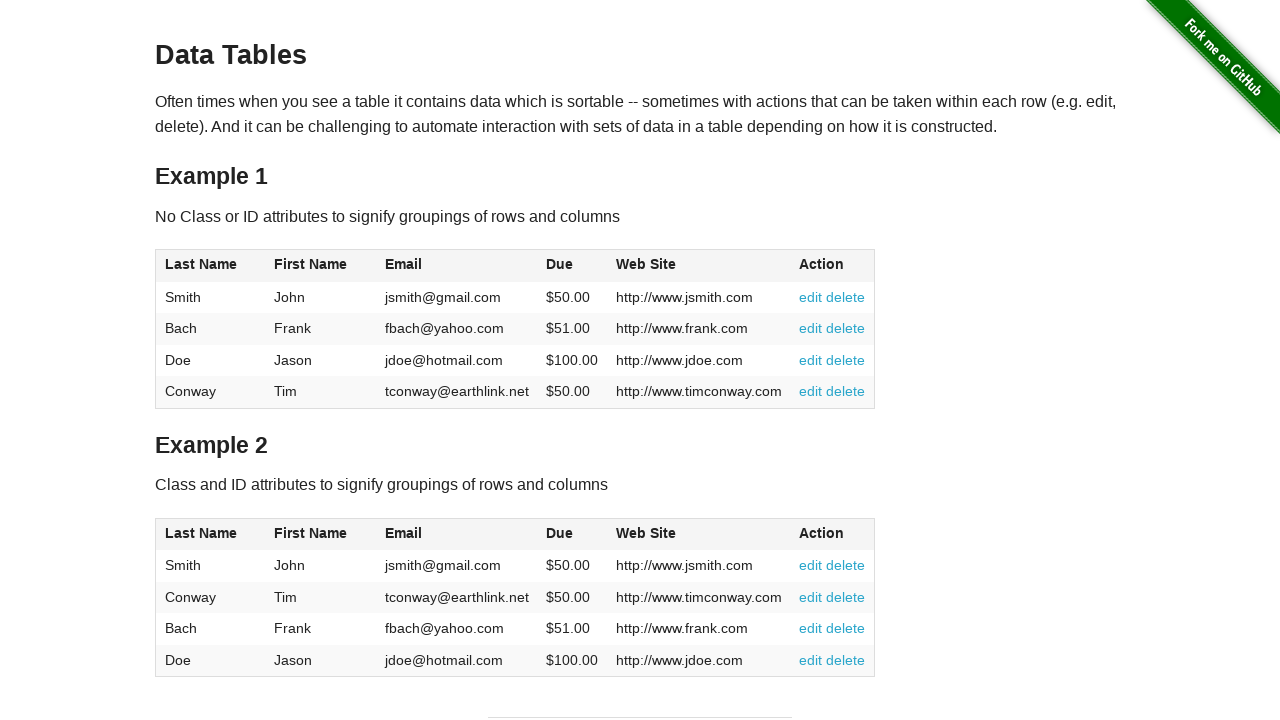

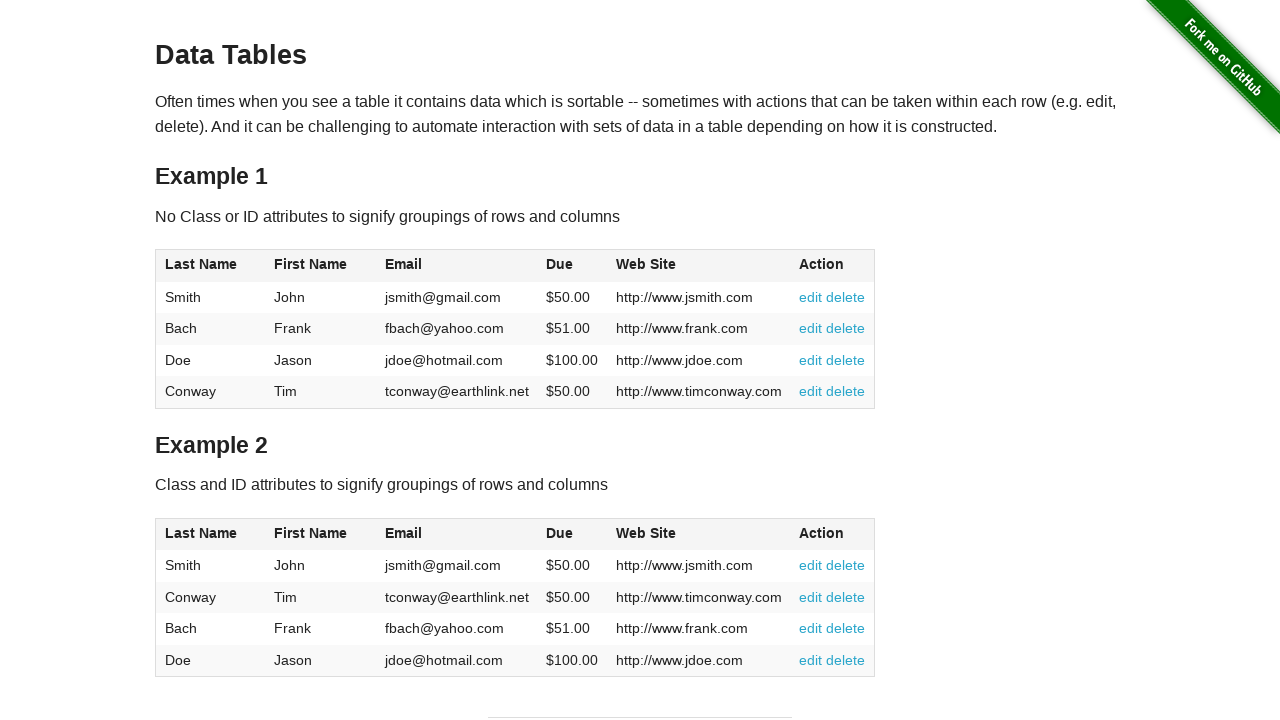